Tests clicking a JavaScript confirm dialog button and accepting it, then verifies the confirmation result message.

Starting URL: http://practice.cydeo.com/javascript_alerts

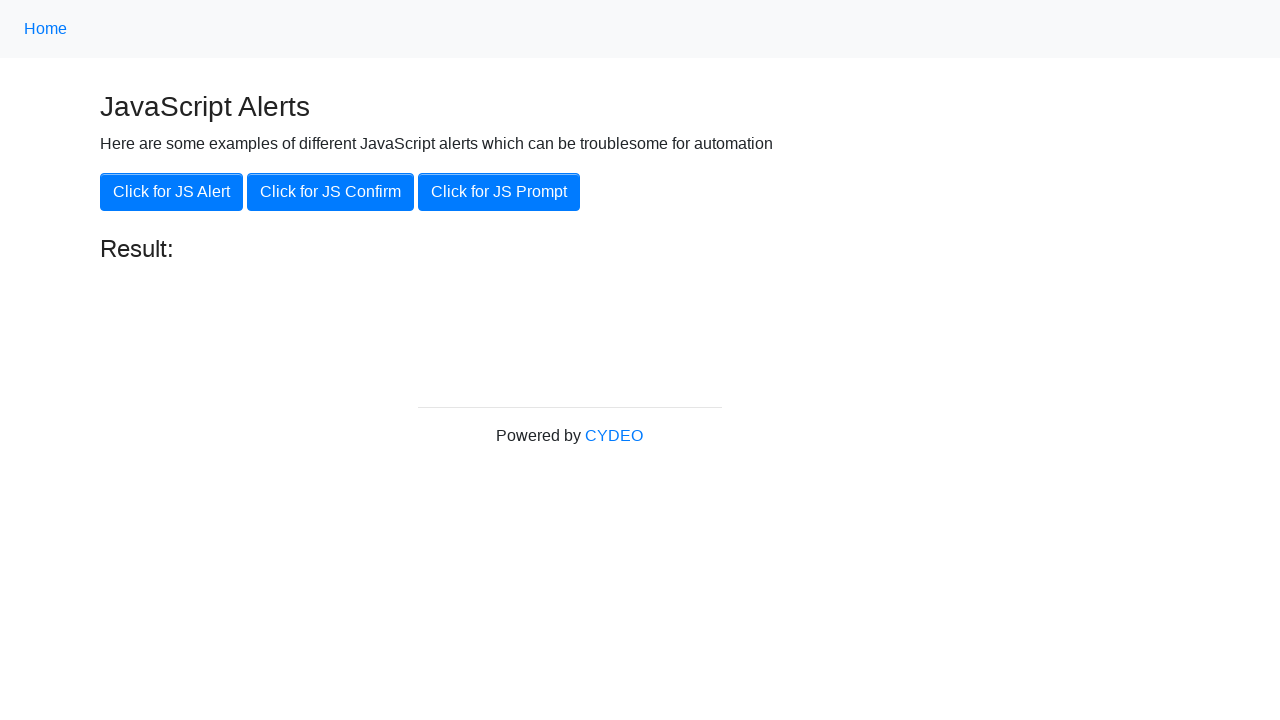

Set up dialog handler to accept confirm dialog
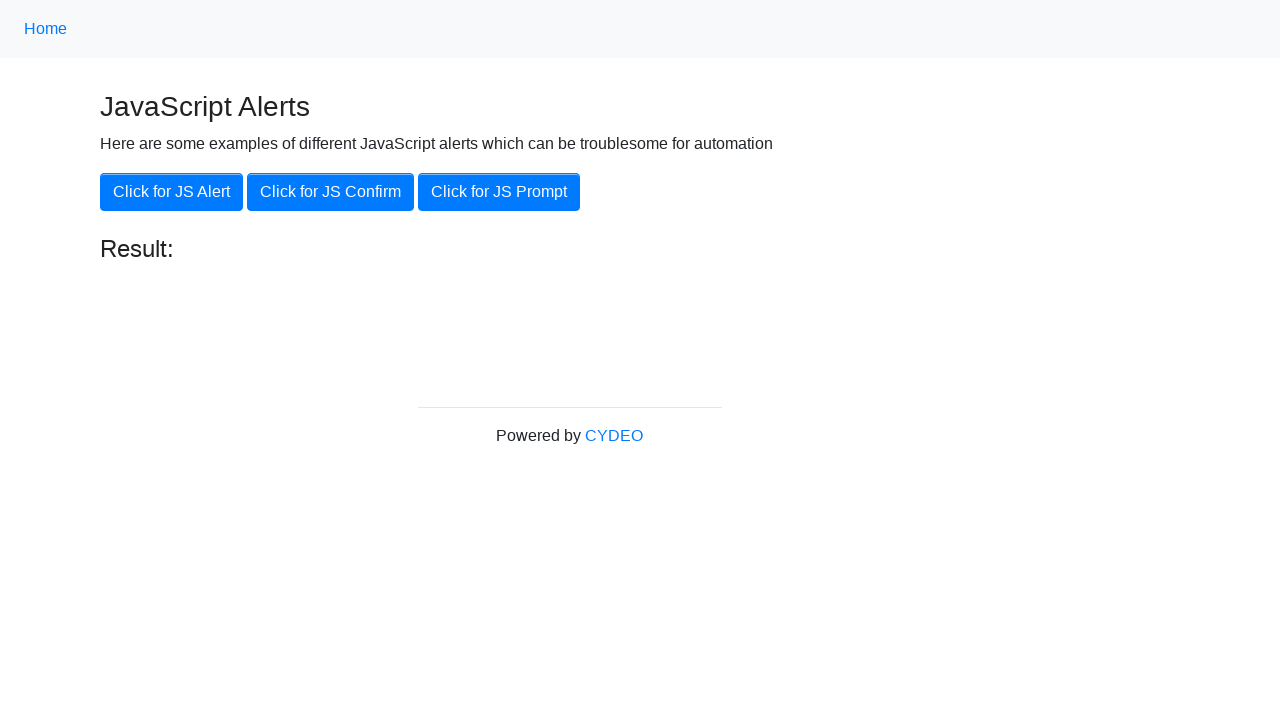

Clicked the JavaScript confirm dialog button at (330, 192) on xpath=//button[@class='btn btn-primary'][2]
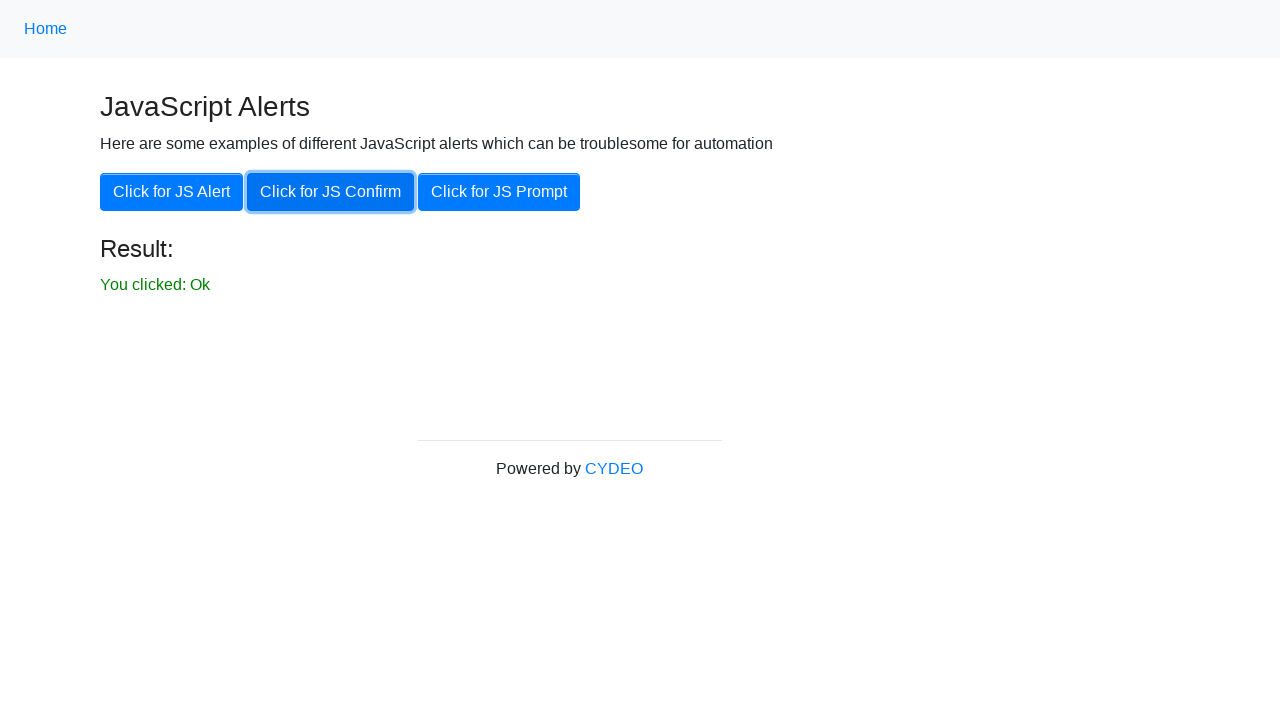

Result message element loaded
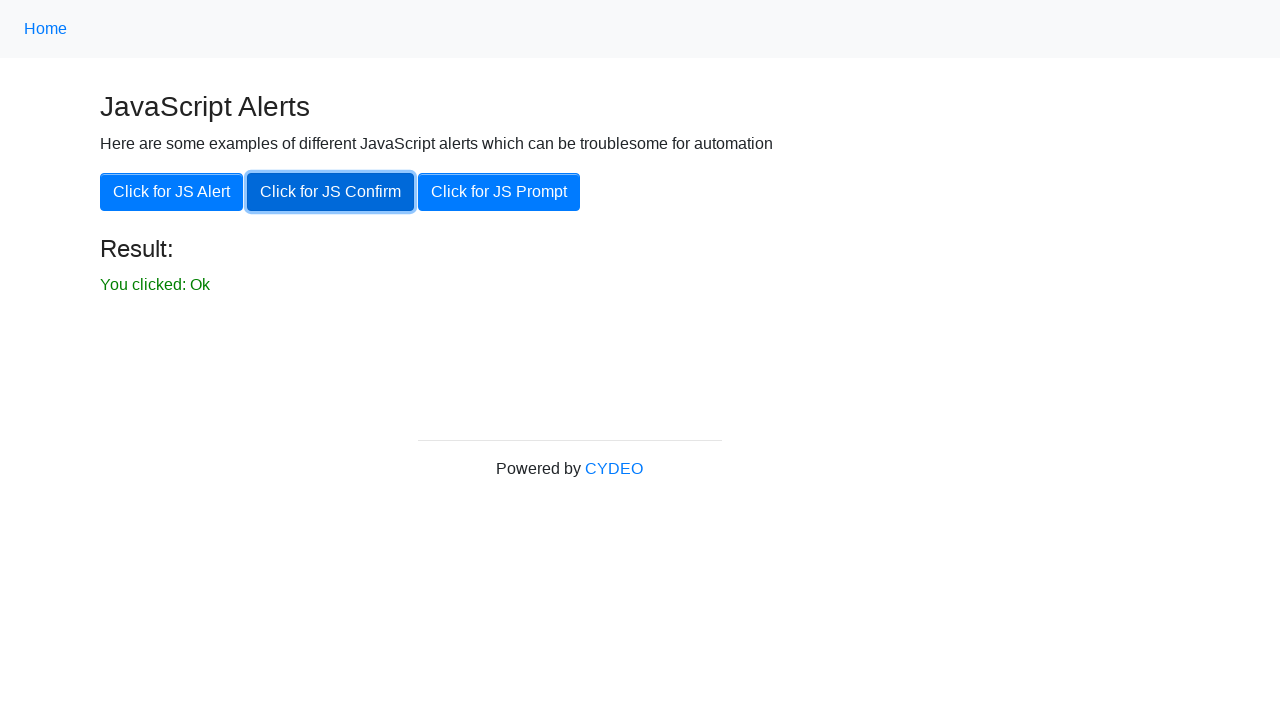

Retrieved confirmation result text
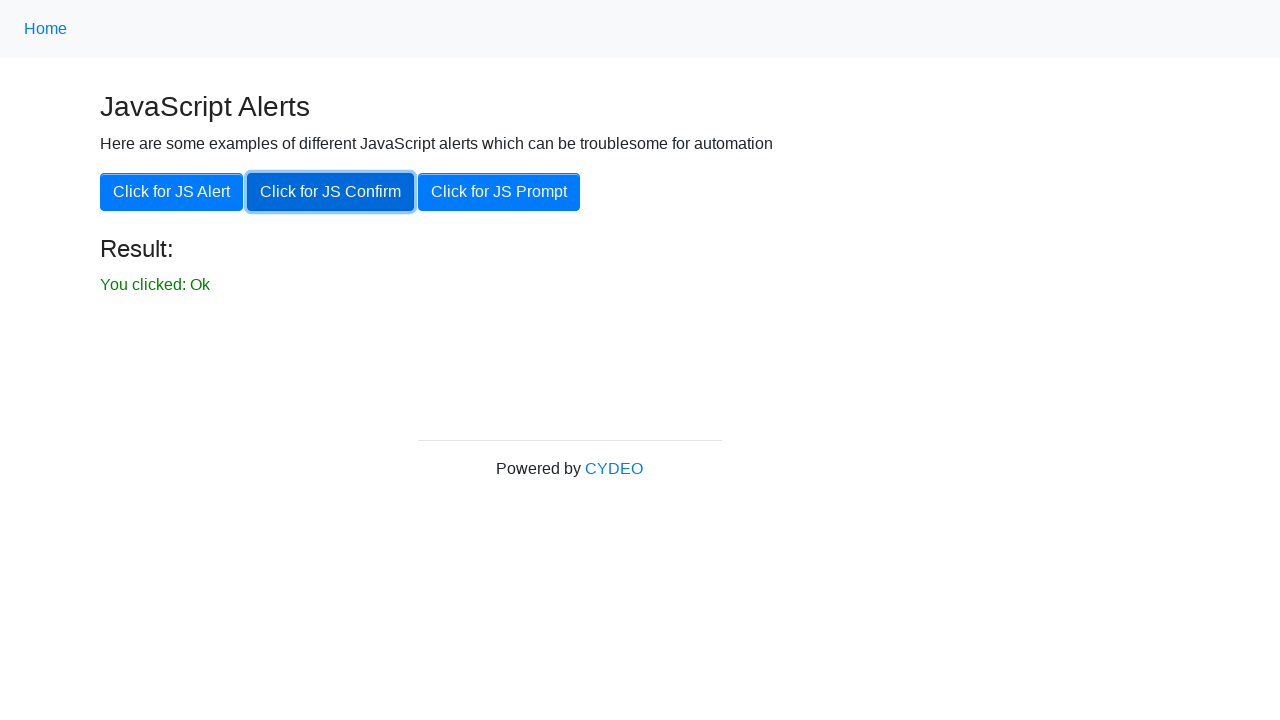

Verified result text equals 'You clicked: Ok'
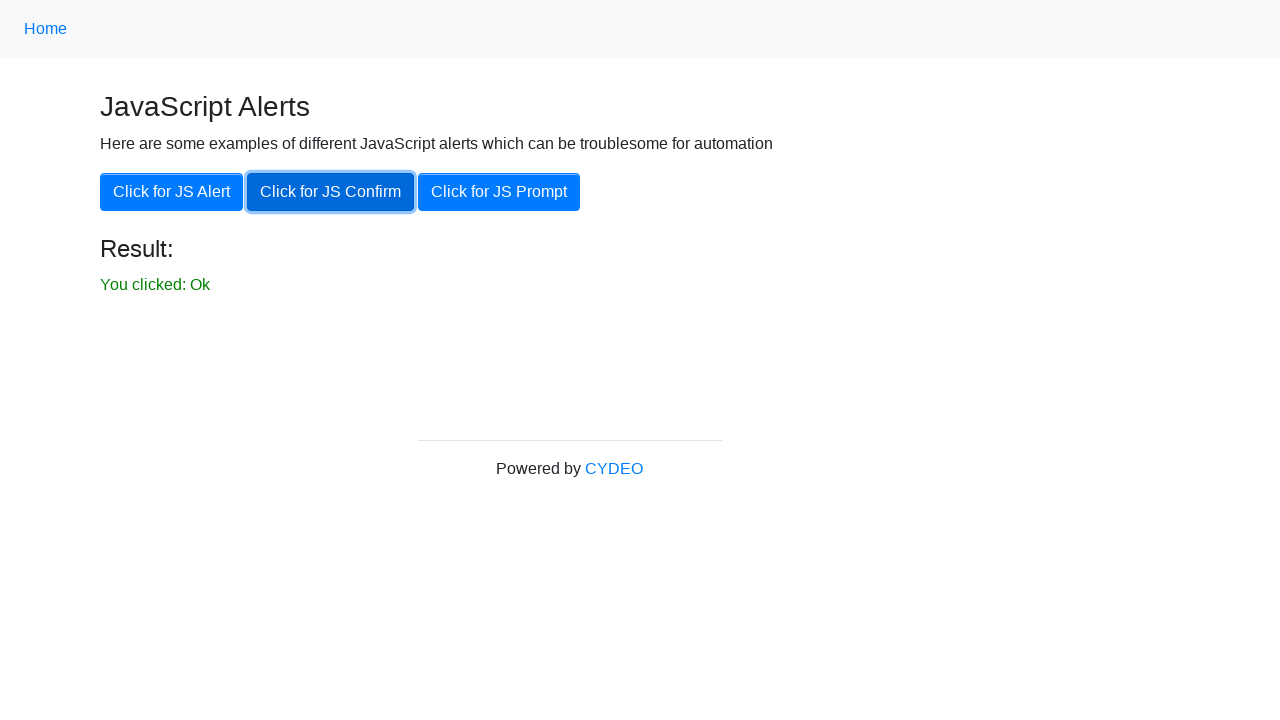

Verified result message is visible
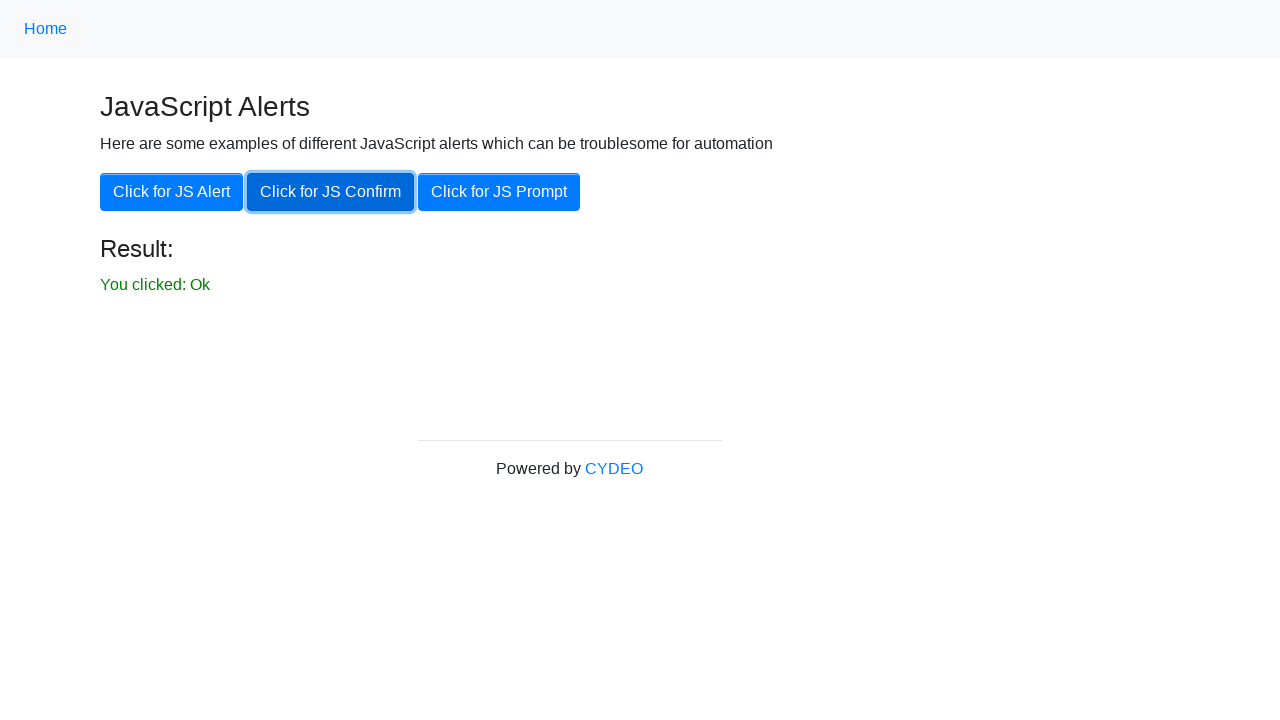

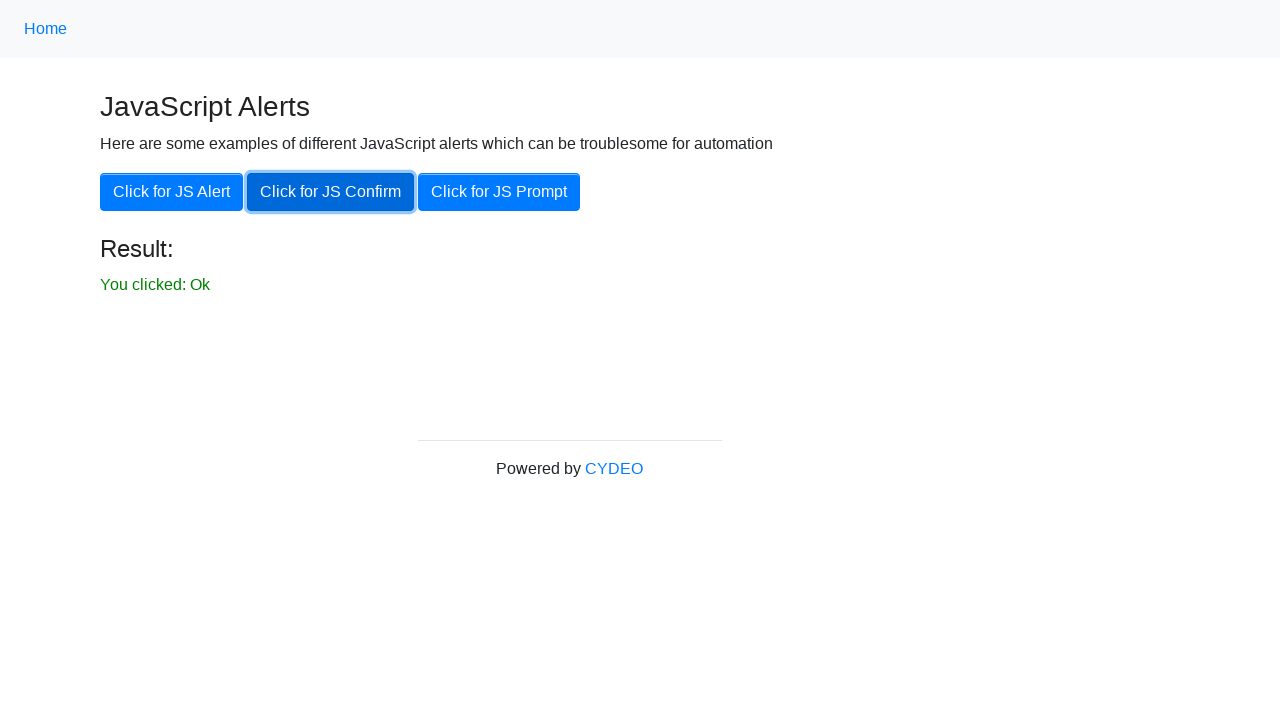